Opens the Heroku test site "The Internet" and verifies that the main home page is displayed by checking the page title

Starting URL: http://the-internet.herokuapp.com/

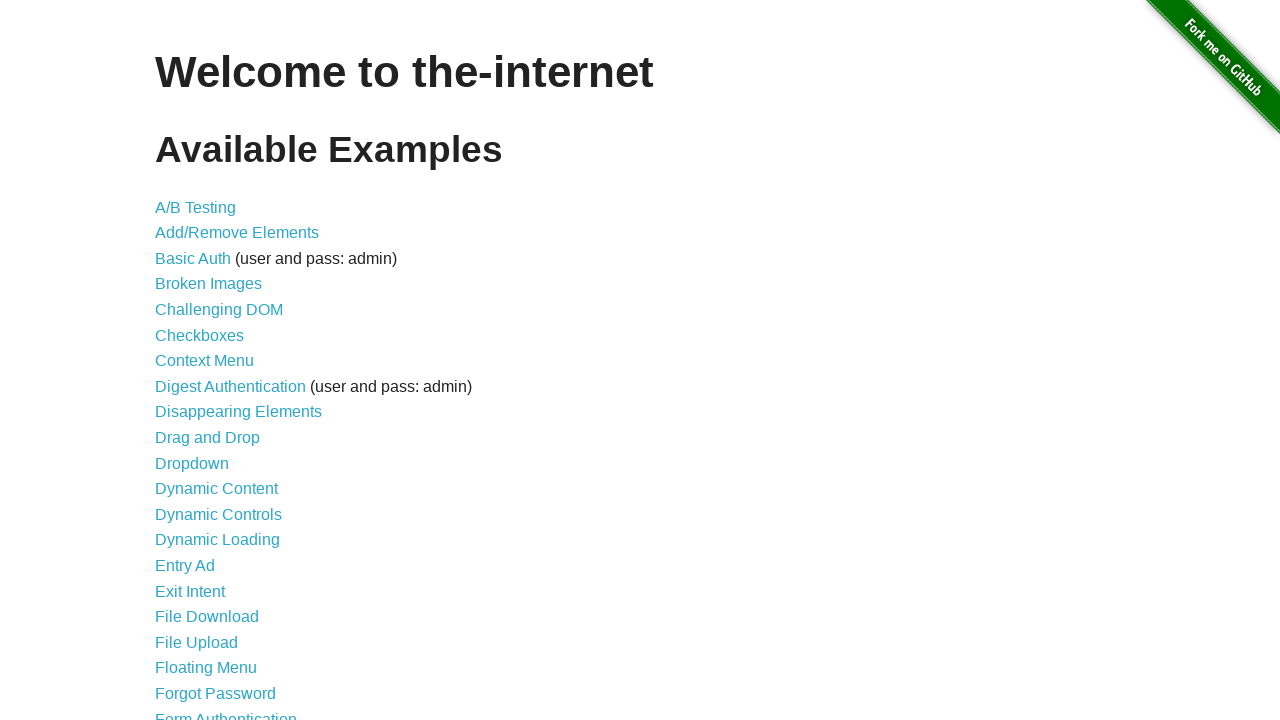

Set viewport size to 1000x899
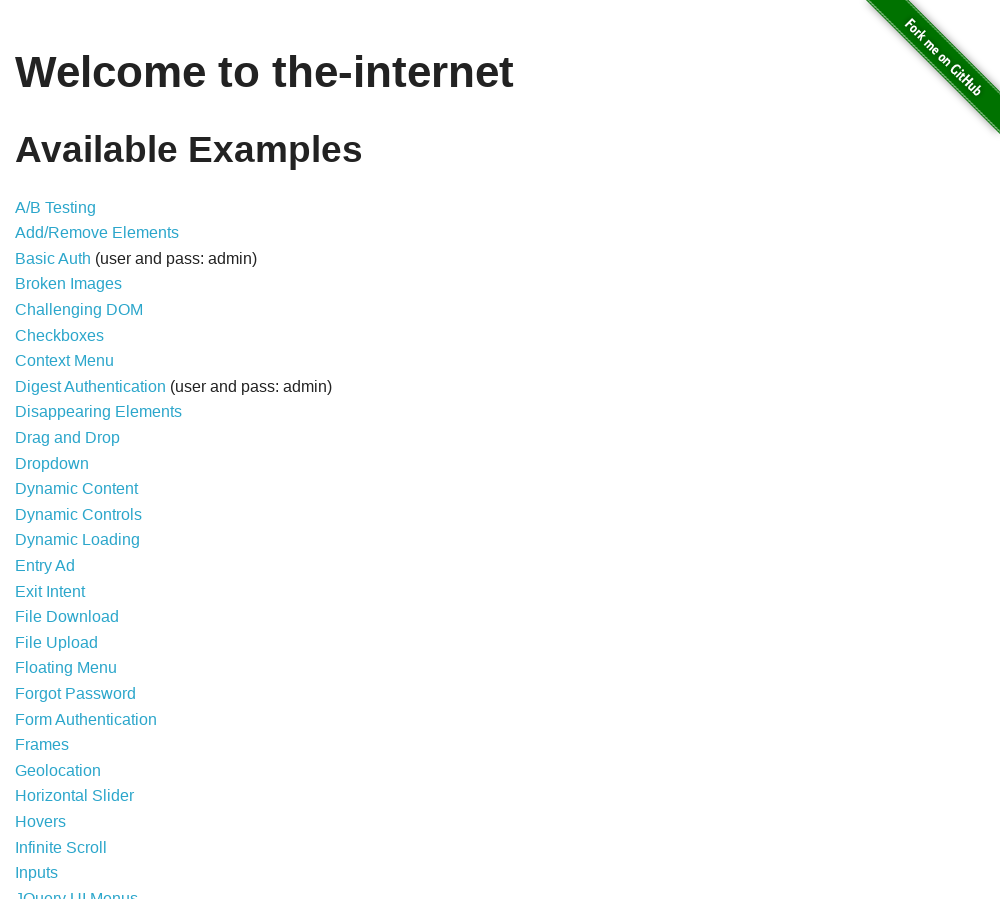

Verified page title is 'The Internet'
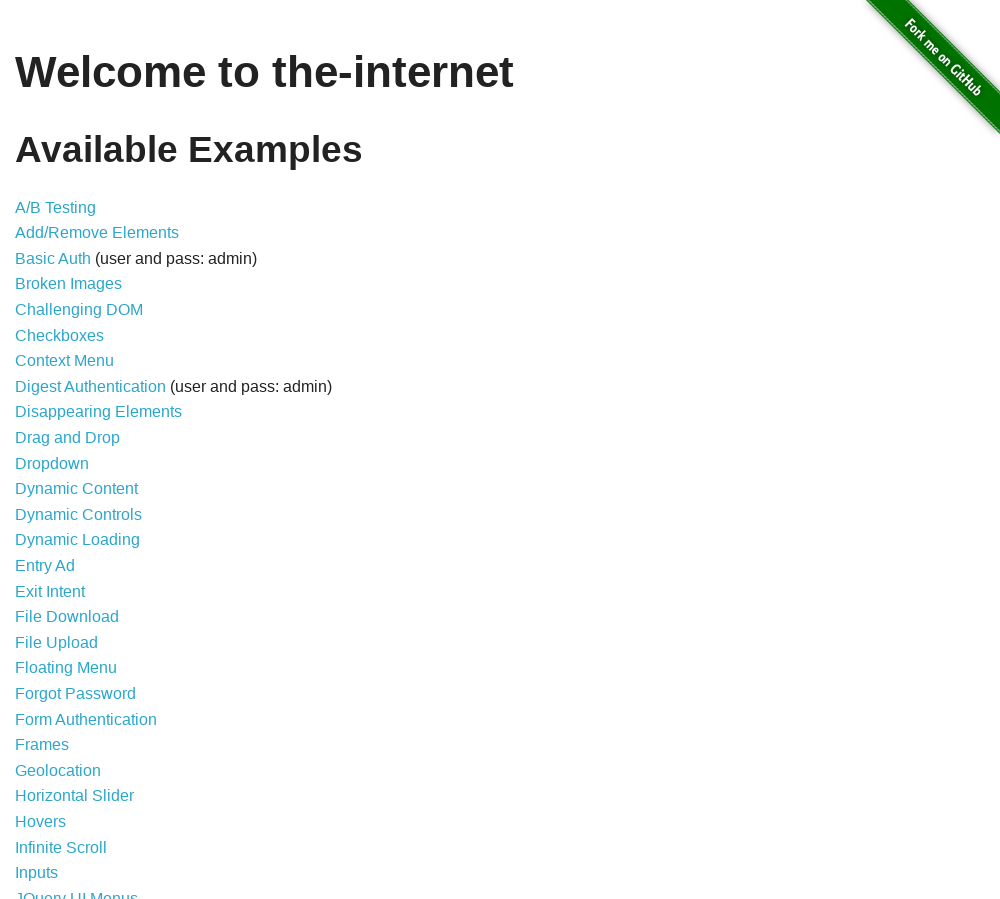

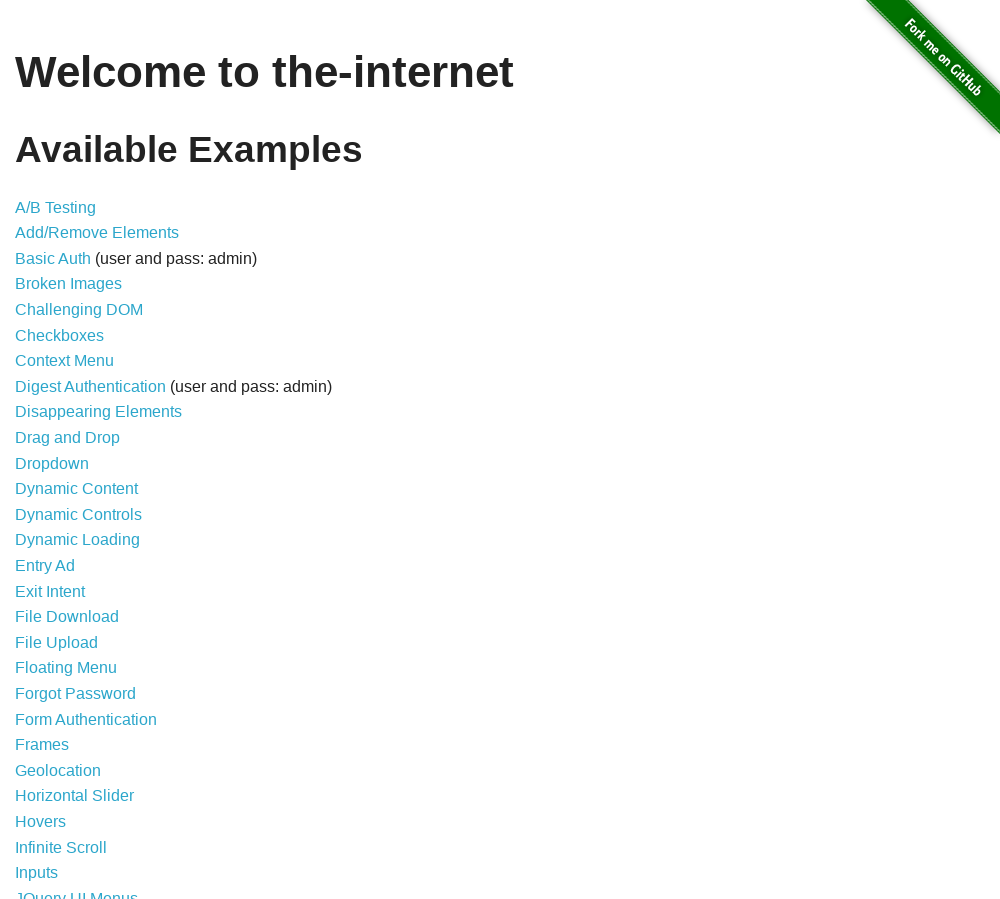